Navigates from Duolingo main page to the contact page and verifies contact information is displayed

Starting URL: https://duolingo.com/

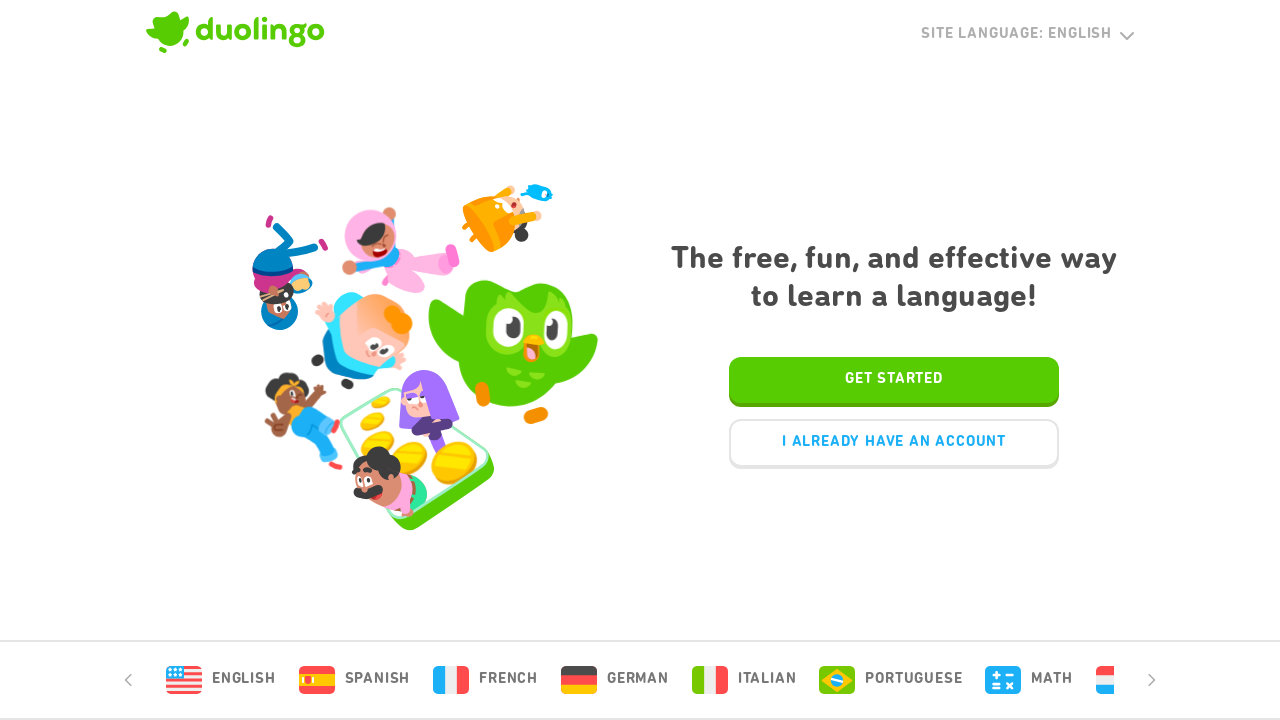

Located contacts button
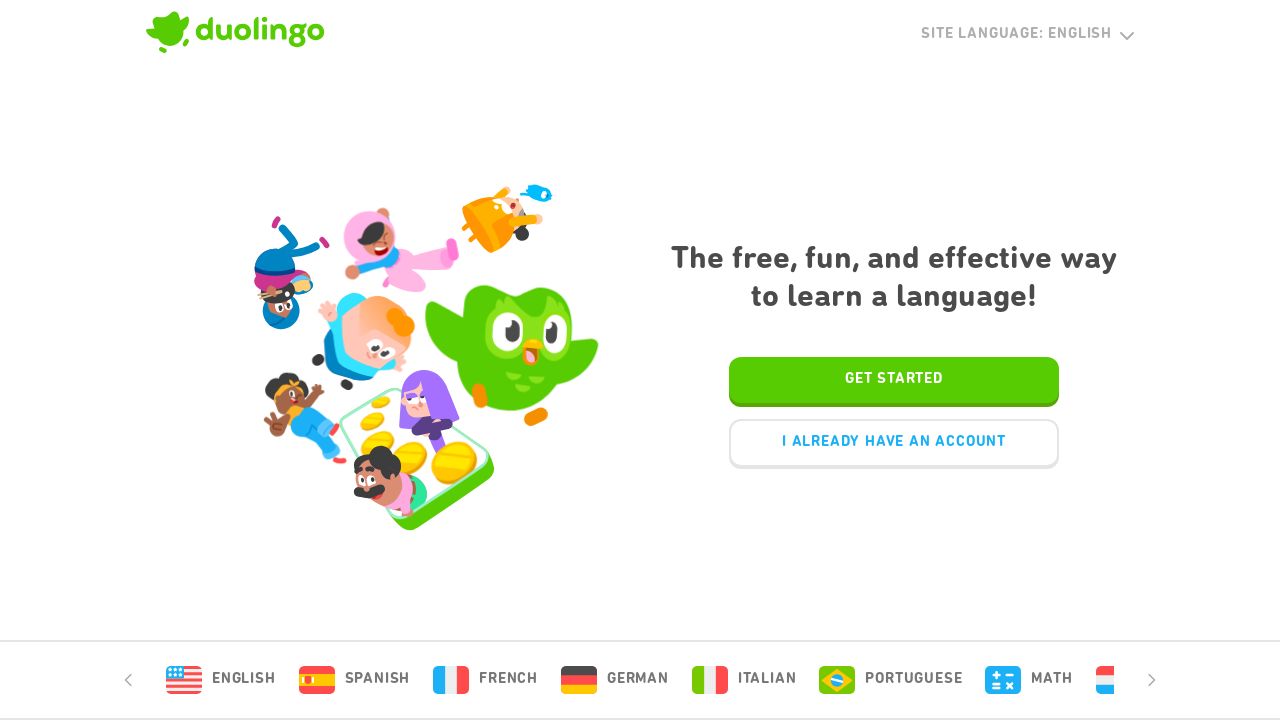

Scrolled contacts button into view
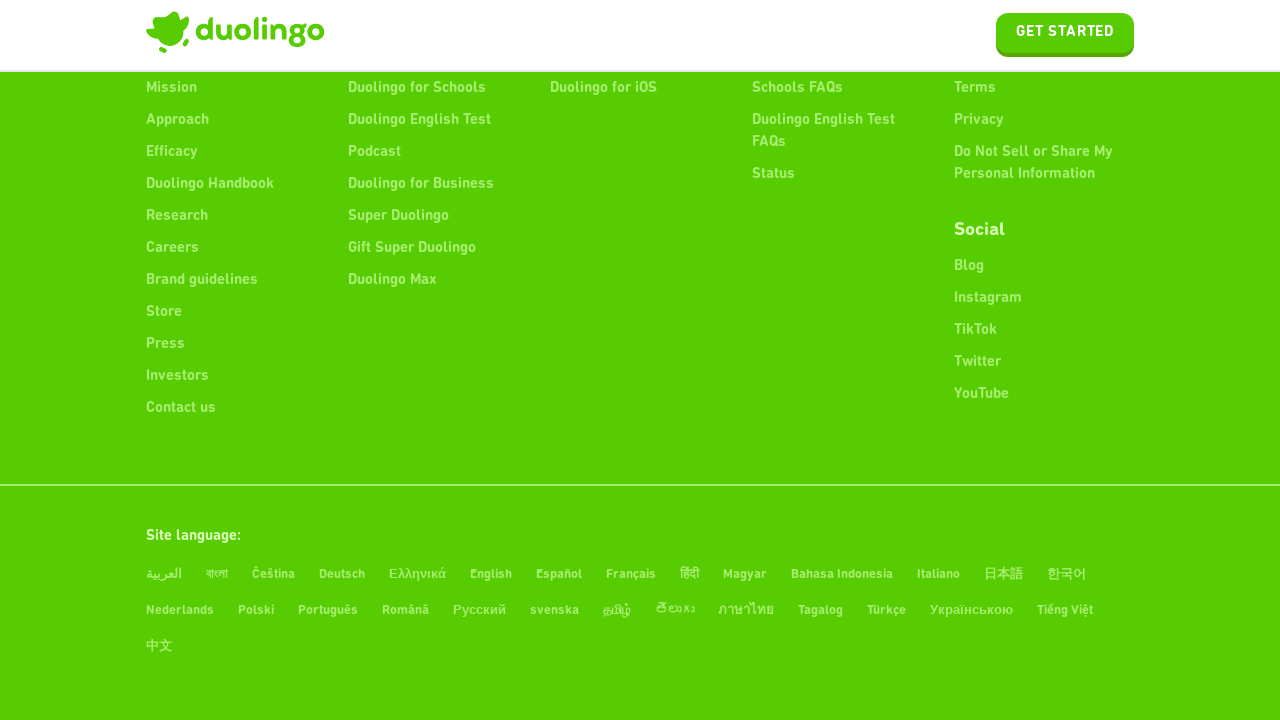

Clicked contacts button to navigate to contact page at (181, 408) on a[href='/contact']
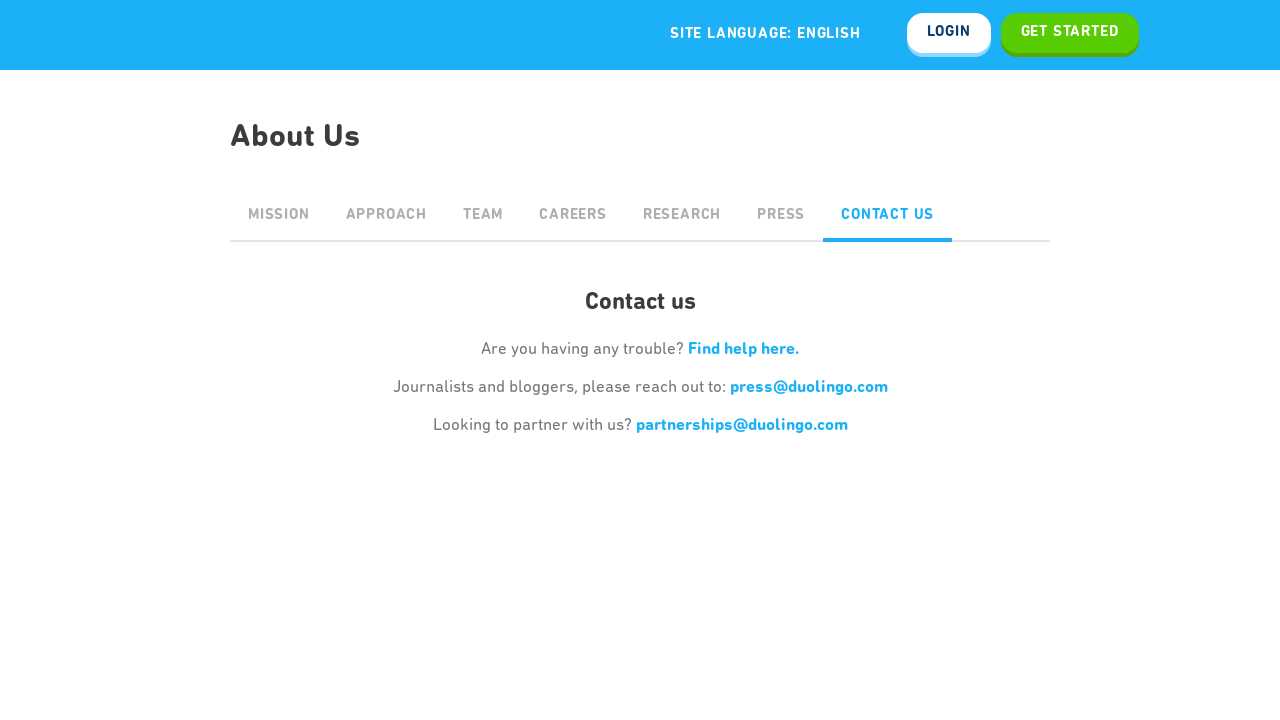

Contact page loaded successfully
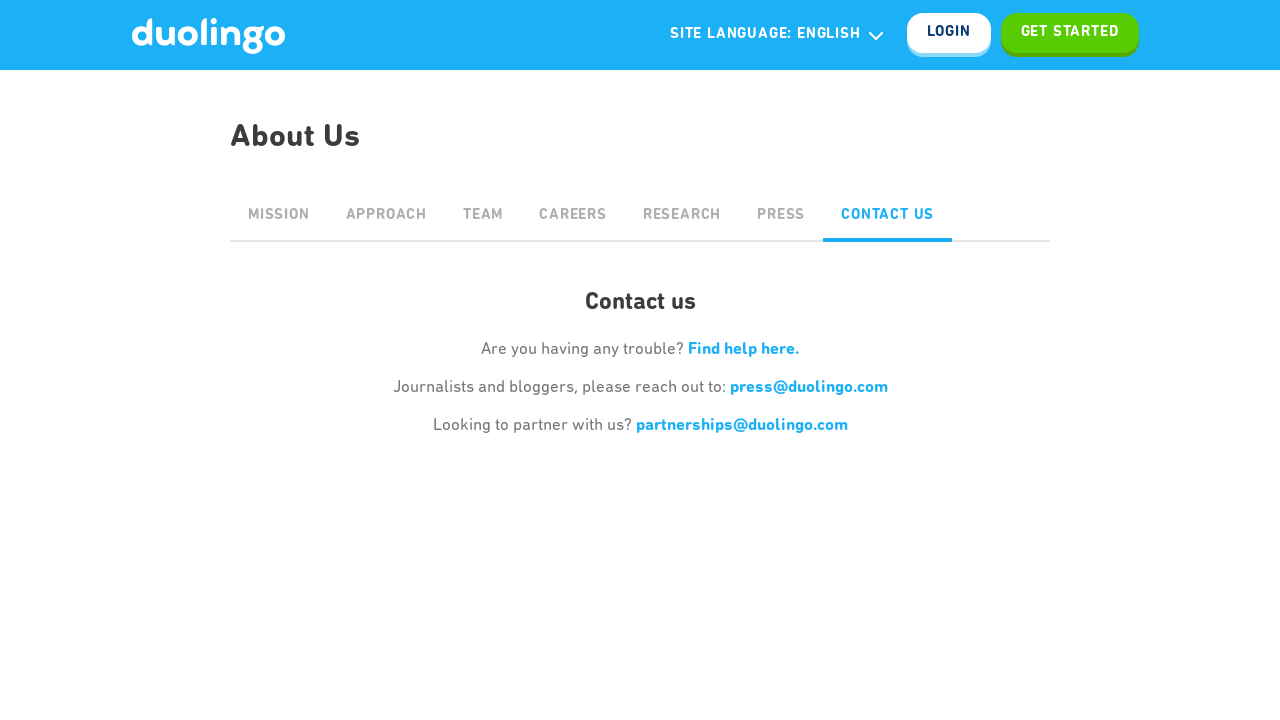

Help link element is present on contact page
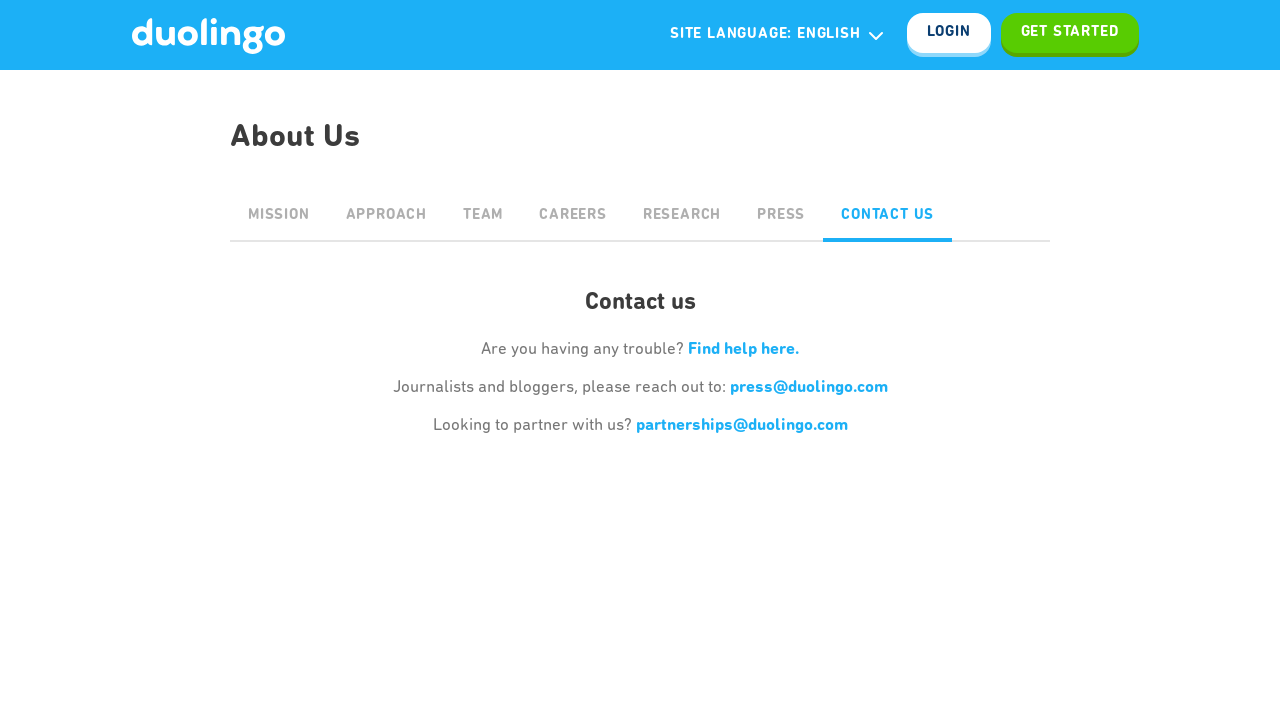

Press email link element is present on contact page
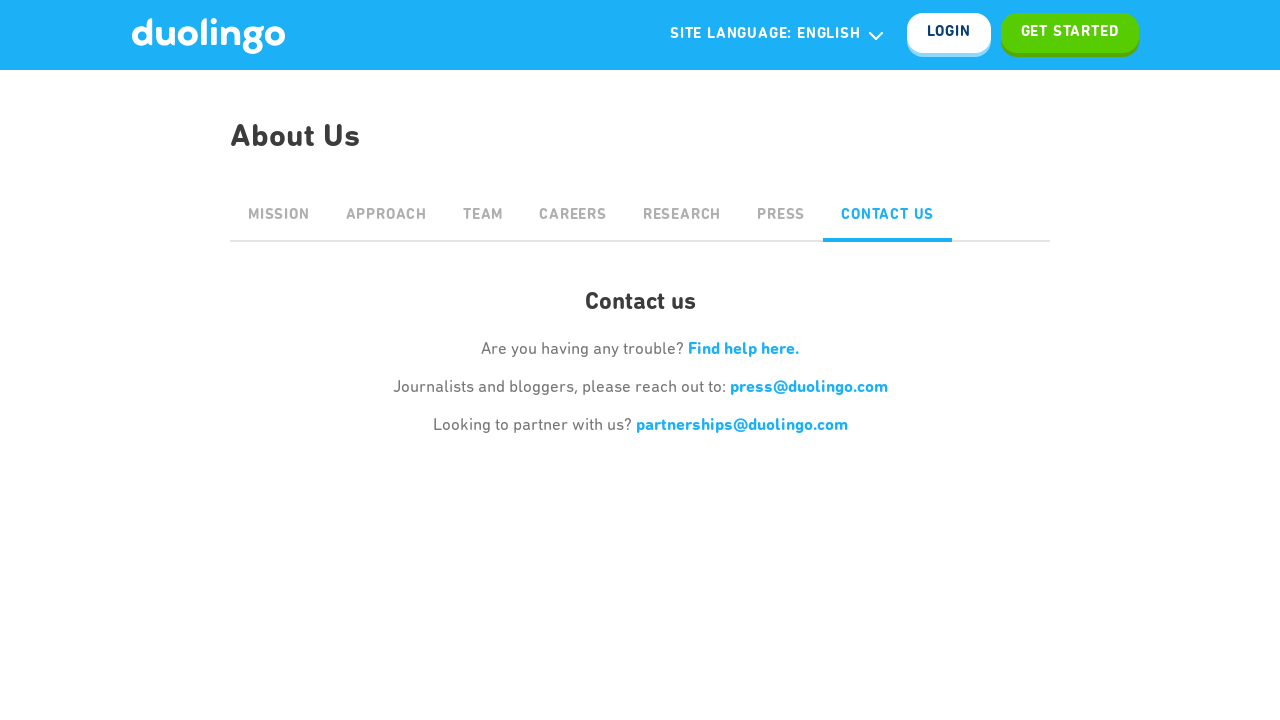

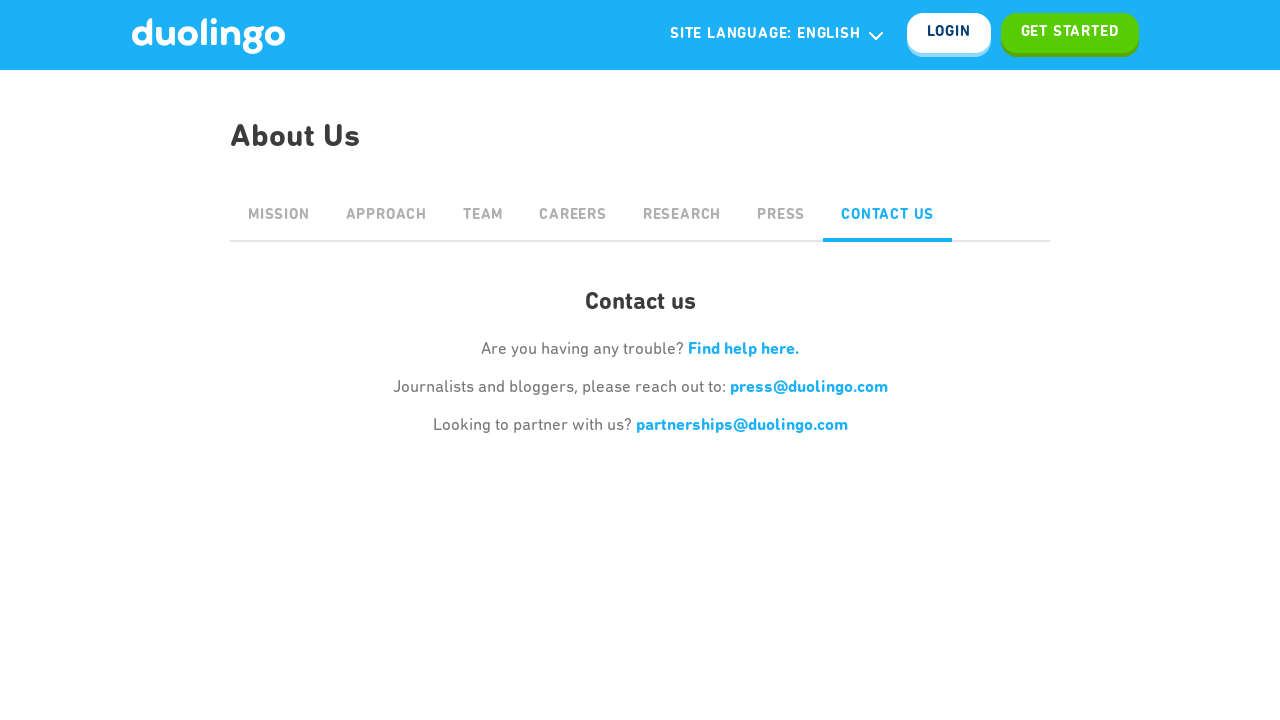